Tests drag-and-drop functionality on jQuery UI demo page by switching to an iframe and dragging an element onto a drop target

Starting URL: http://jqueryui.com/droppable/

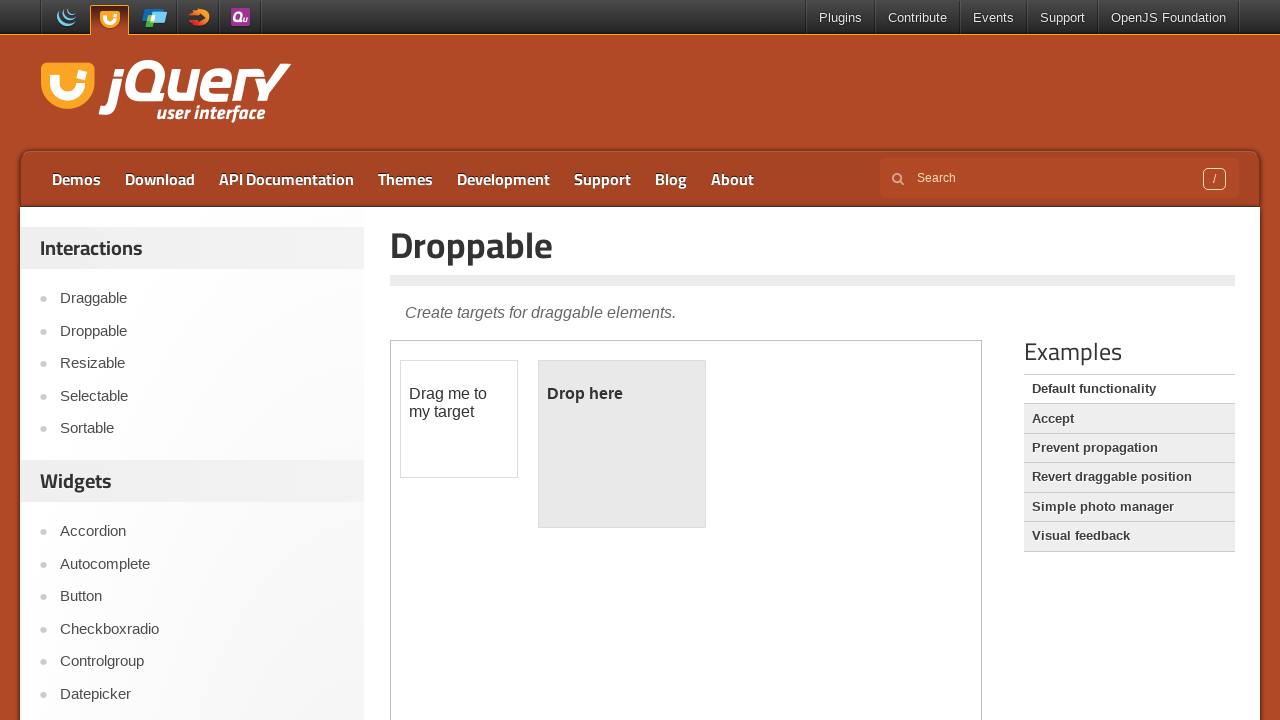

Navigated to jQuery UI droppable demo page
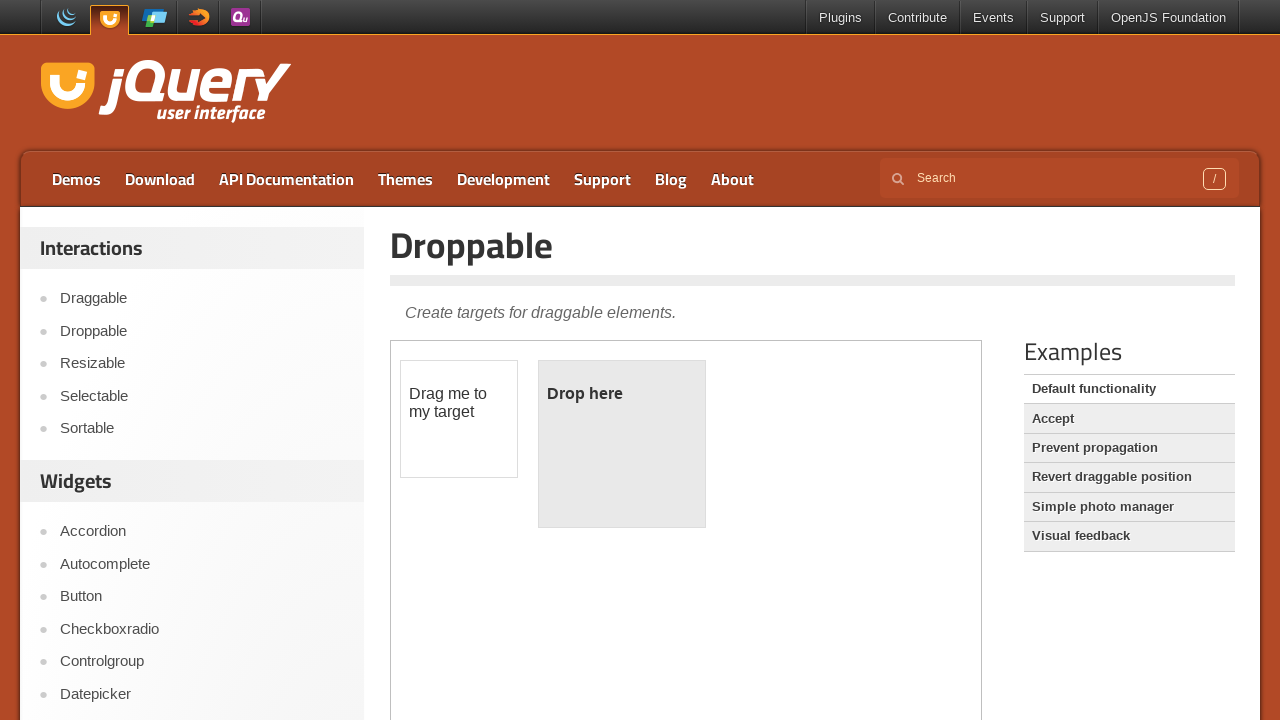

Located demo iframe containing draggable elements
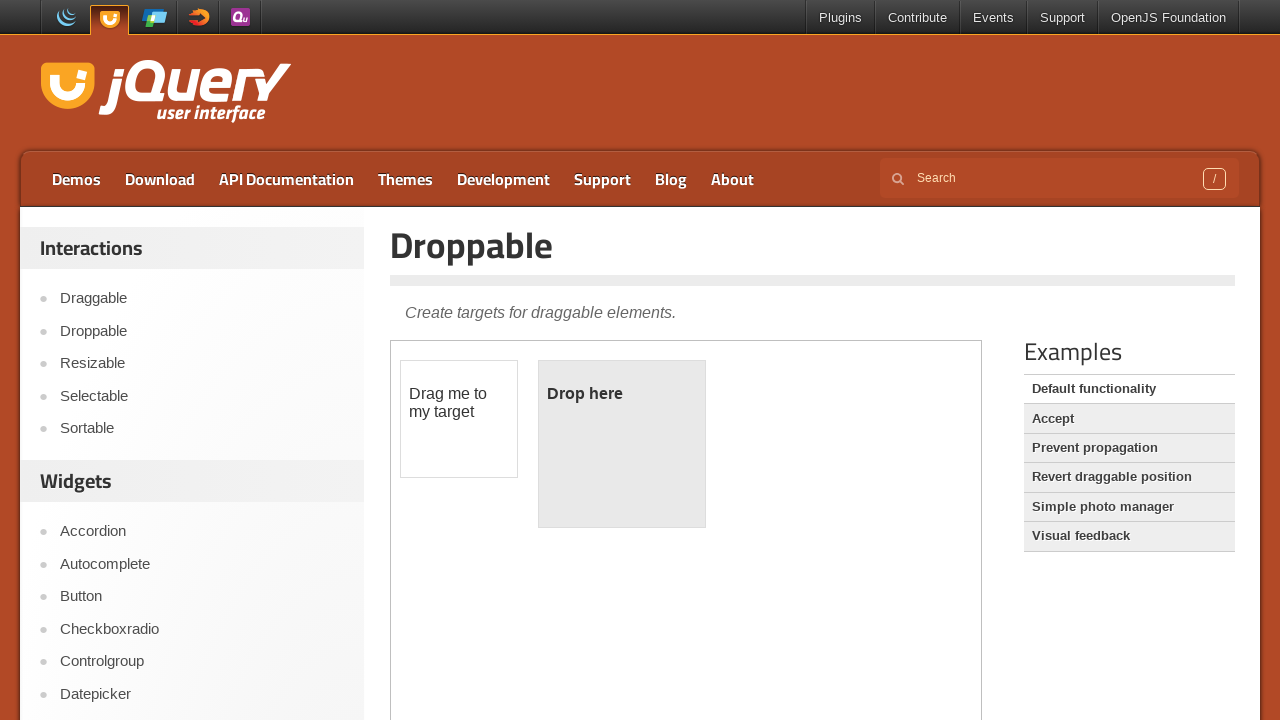

Located draggable element with id 'draggable'
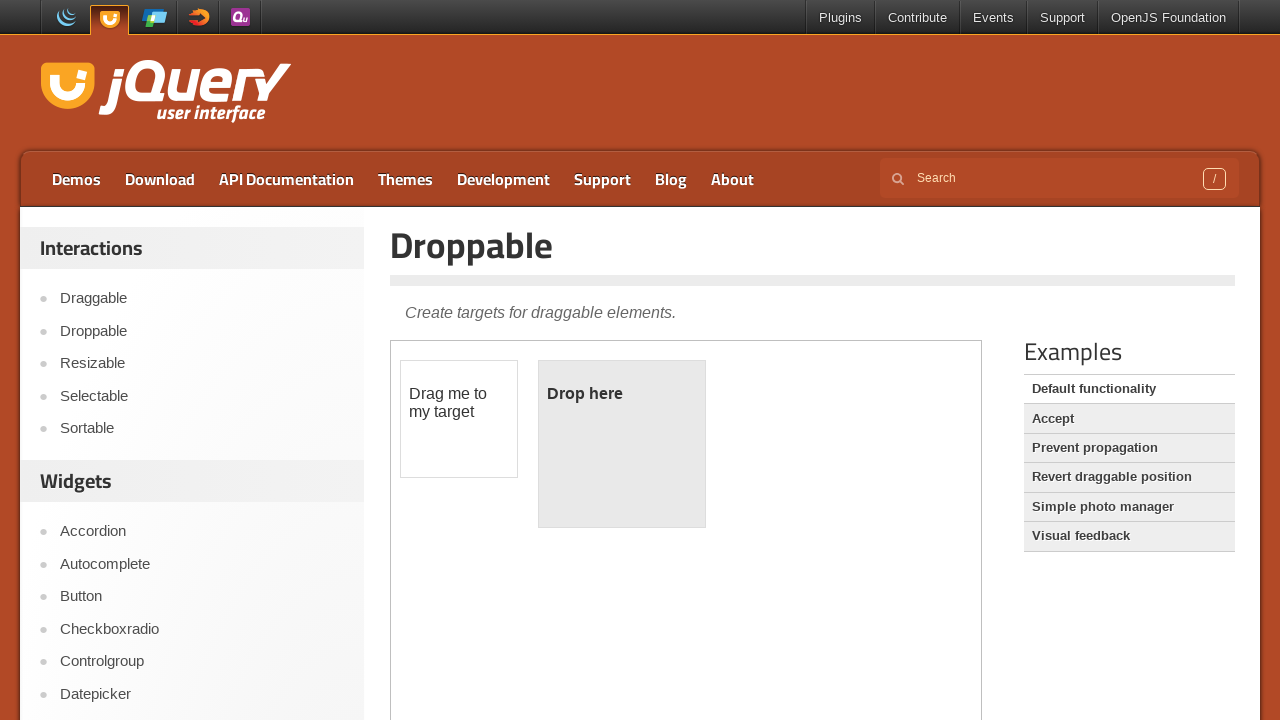

Located droppable element with id 'droppable'
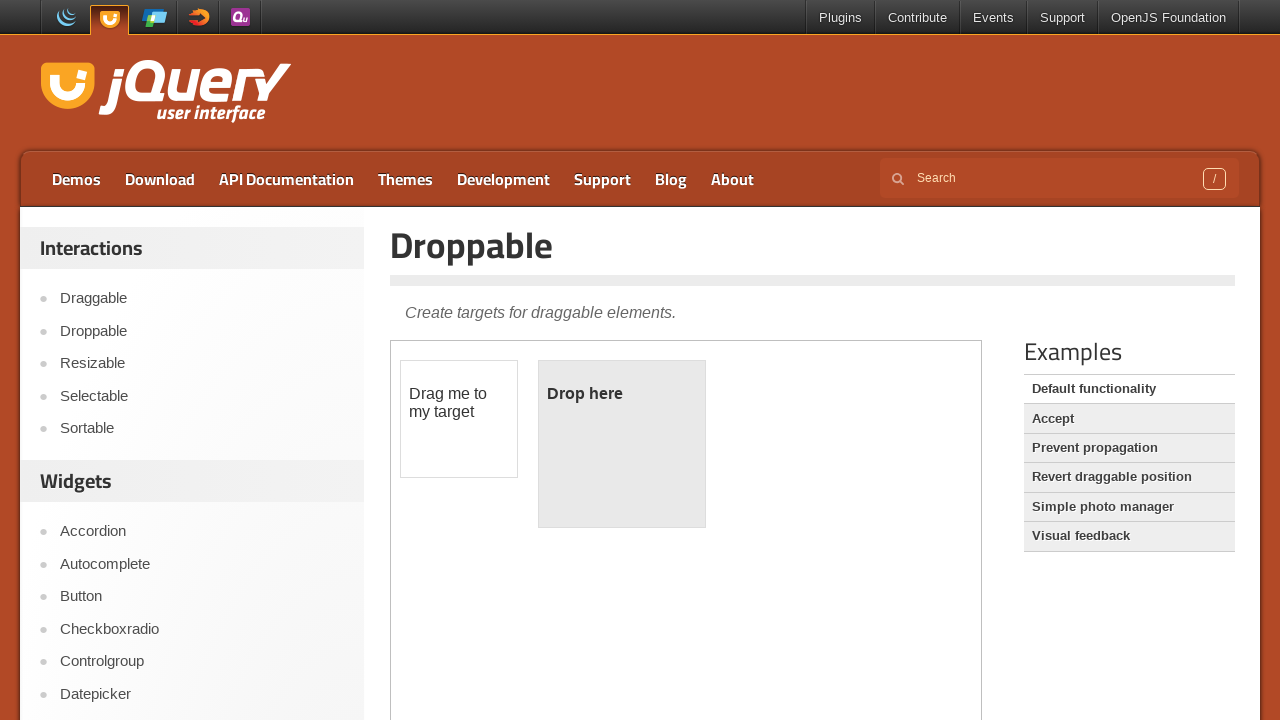

Dragged draggable element onto droppable target at (622, 444)
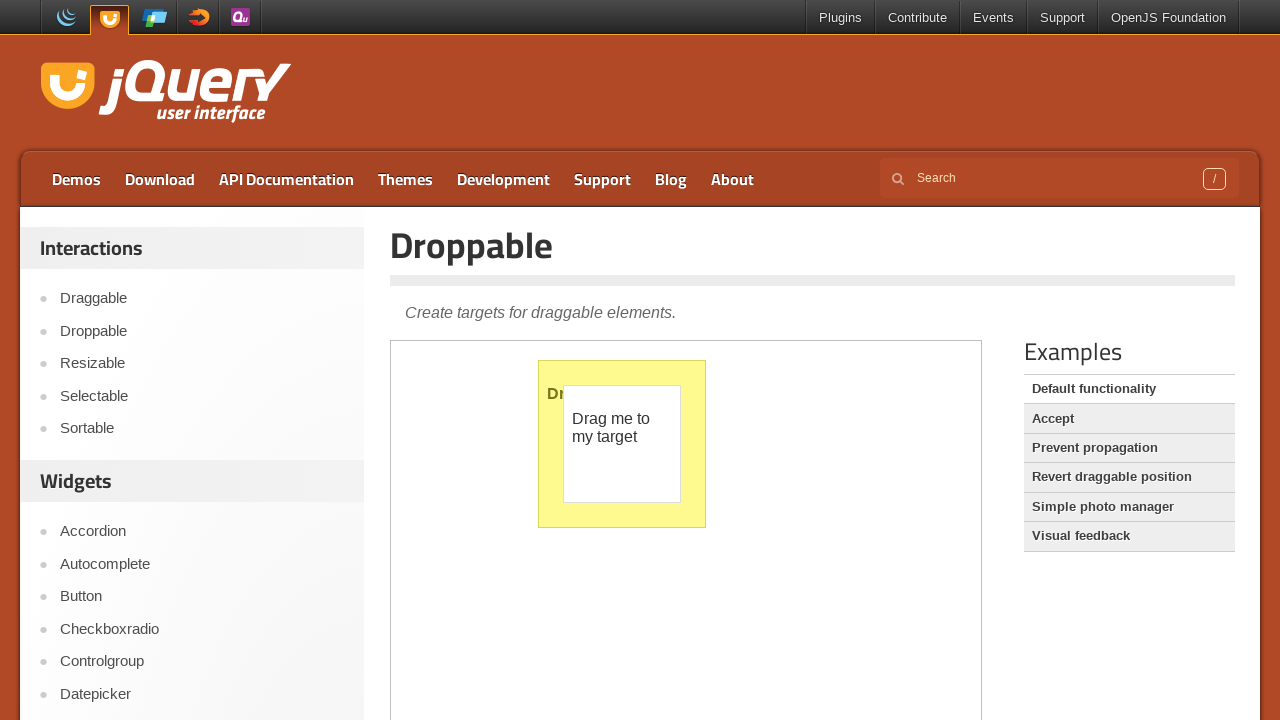

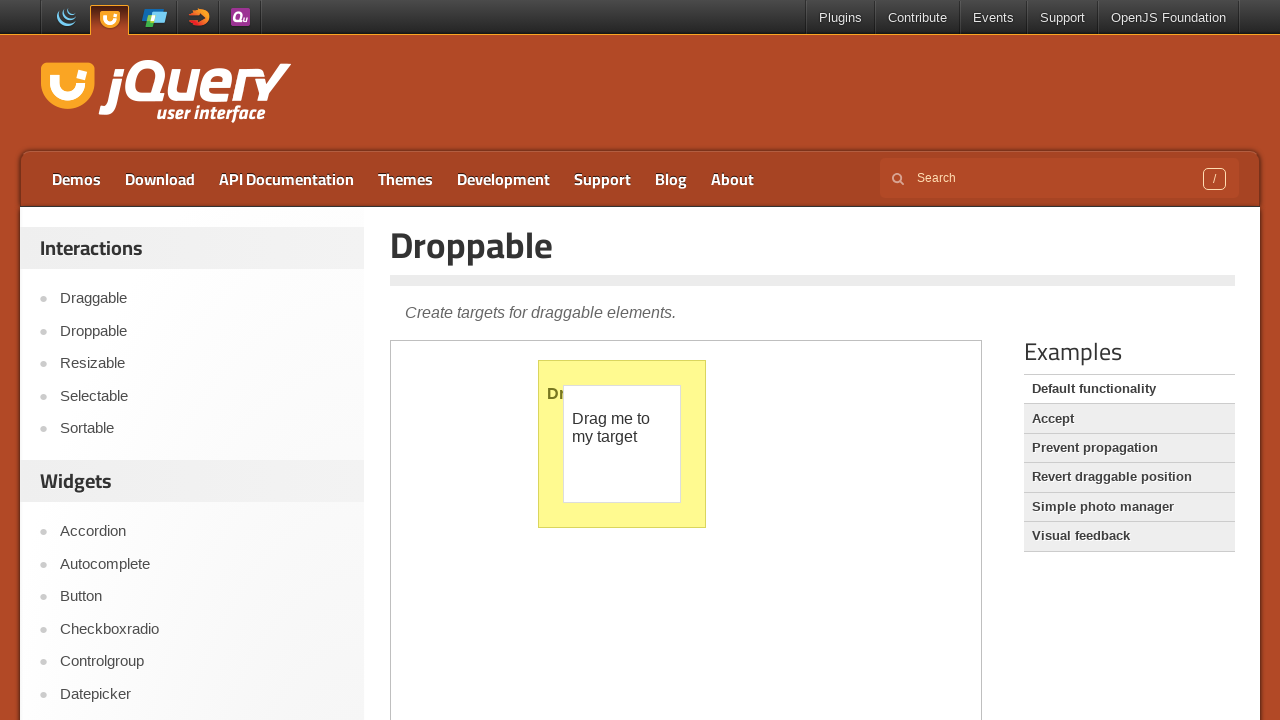